Tests successful account registration by filling all required fields in the registration form and submitting it.

Starting URL: https://parabank.parasoft.com/parabank/register.htm

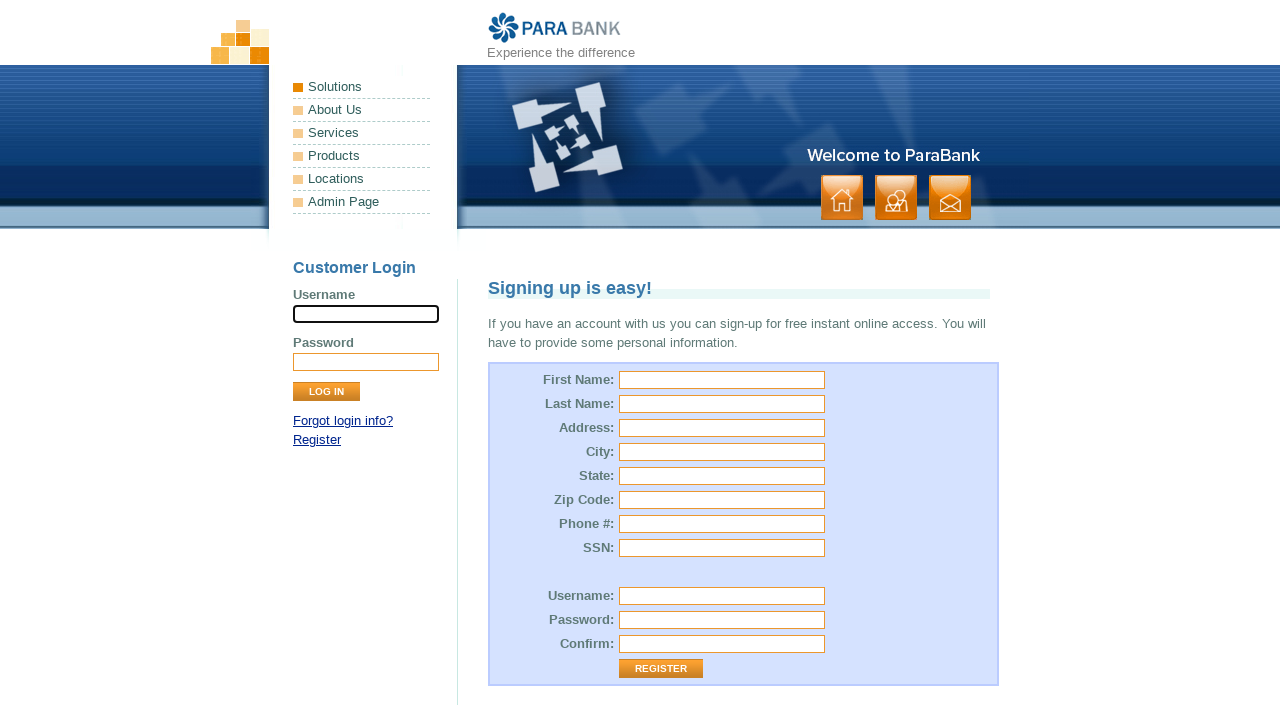

Filled first name field with 'Charles' on [id="customer.firstName"]
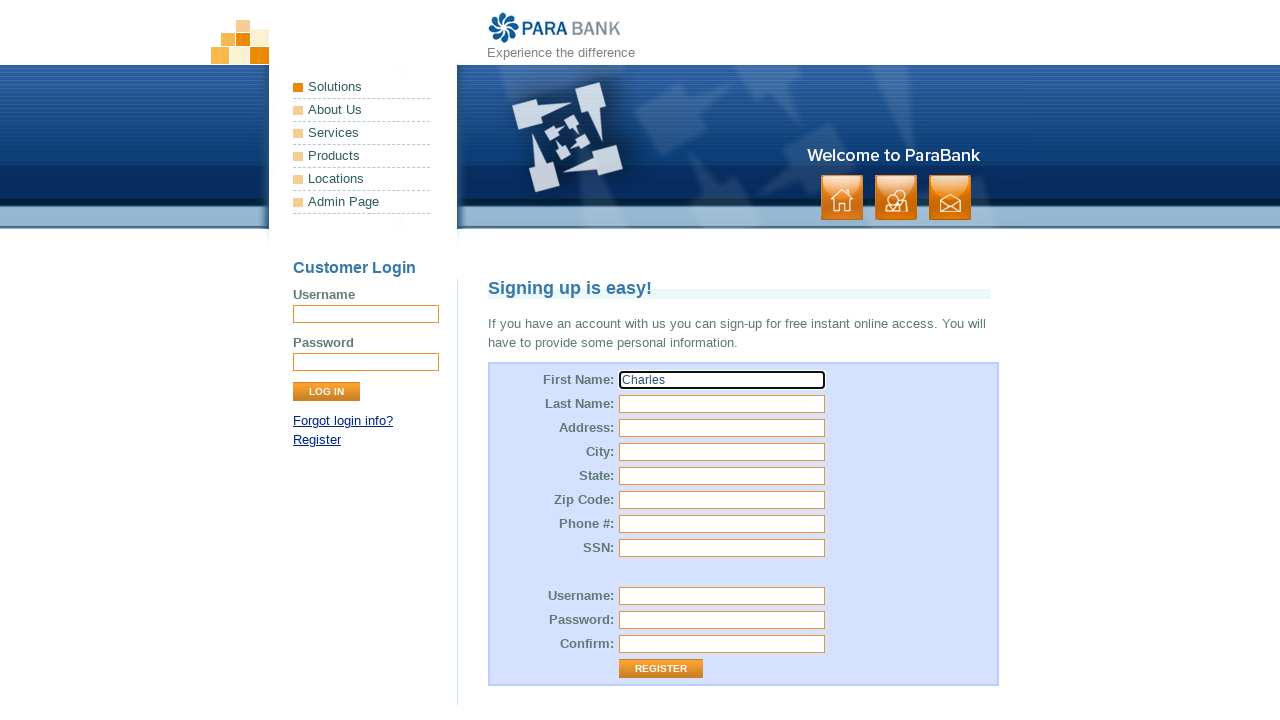

Filled last name field with 'Harris' on [id="customer.lastName"]
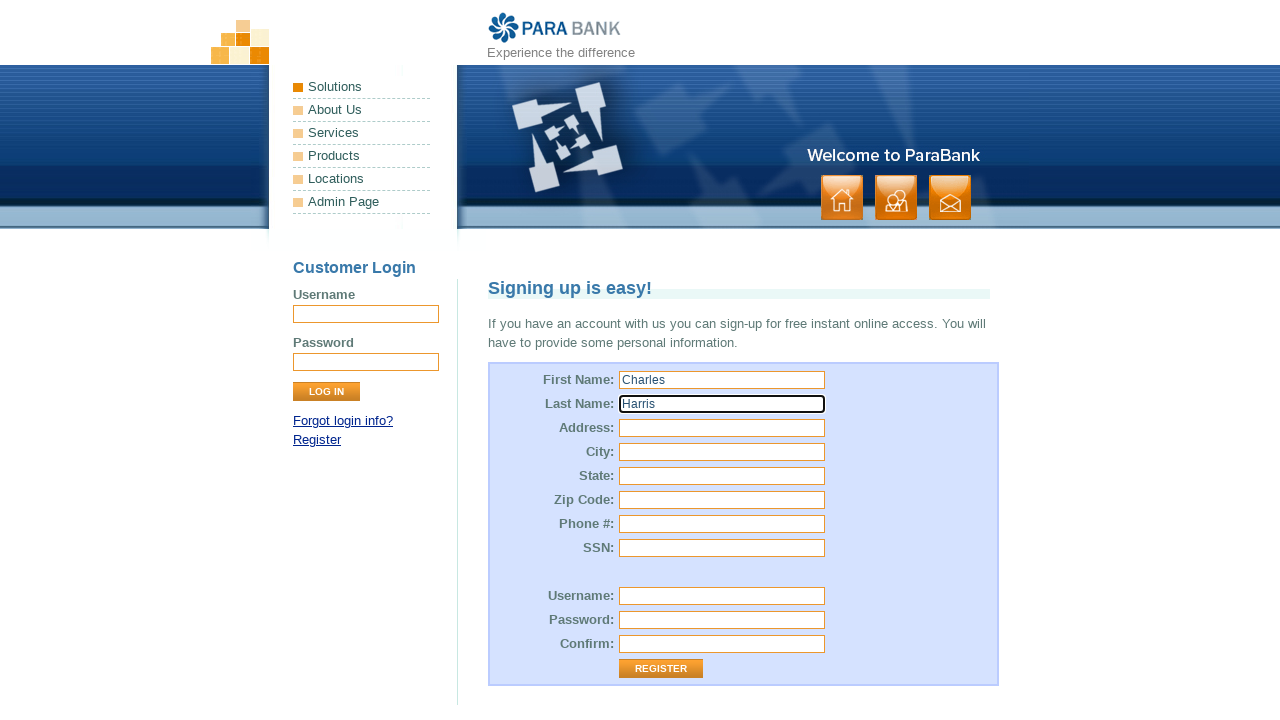

Filled street address field with '742 Oak Ave' on [id="customer.address.street"]
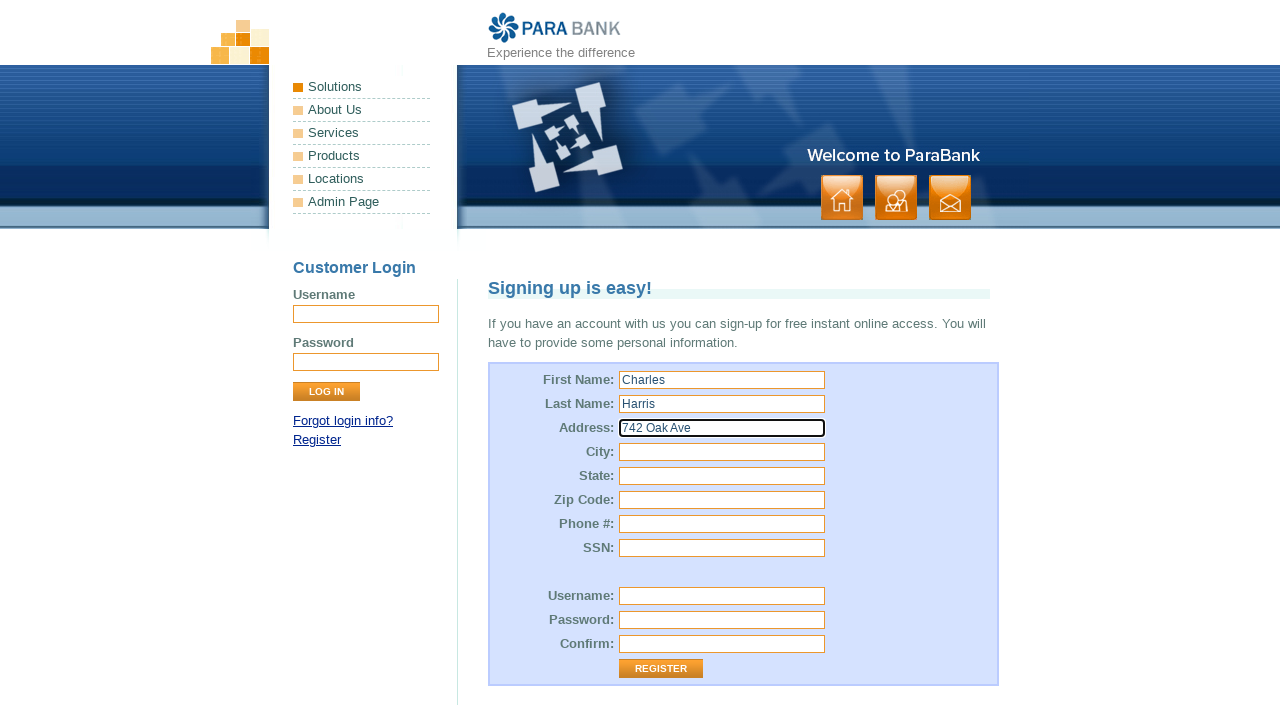

Filled city field with 'Springfield' on [id="customer.address.city"]
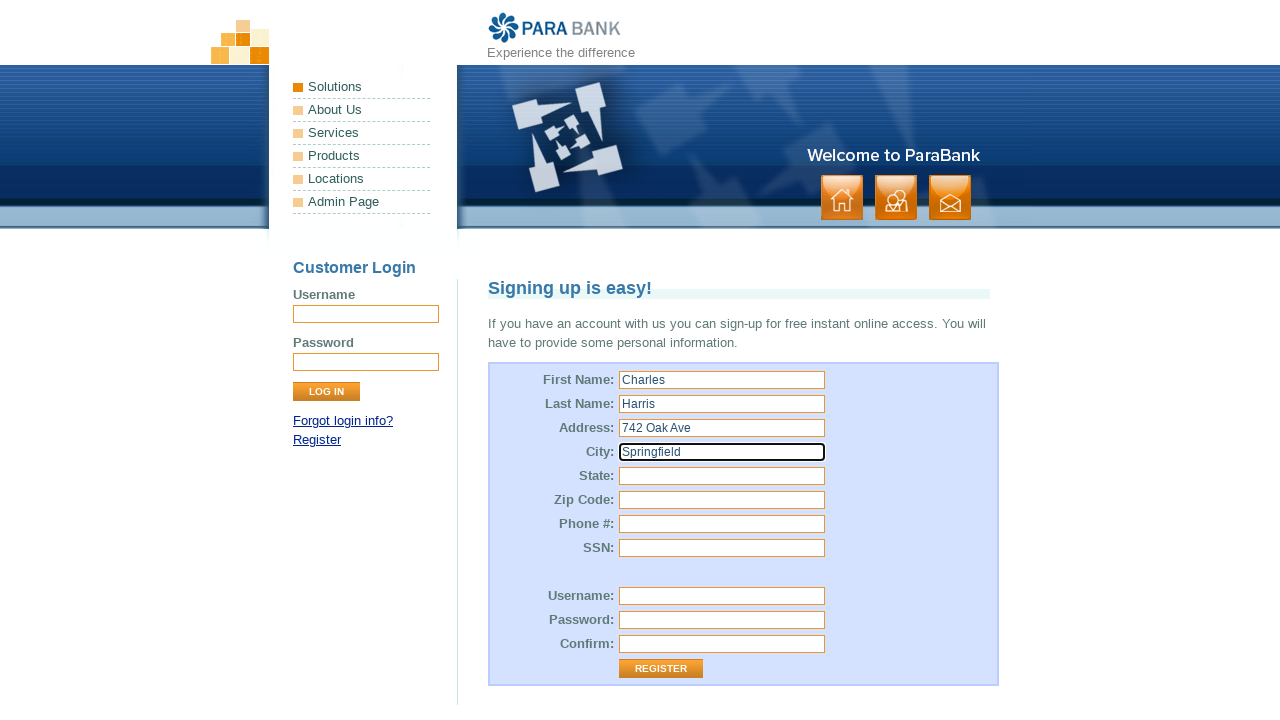

Filled state field with 'California' on [id="customer.address.state"]
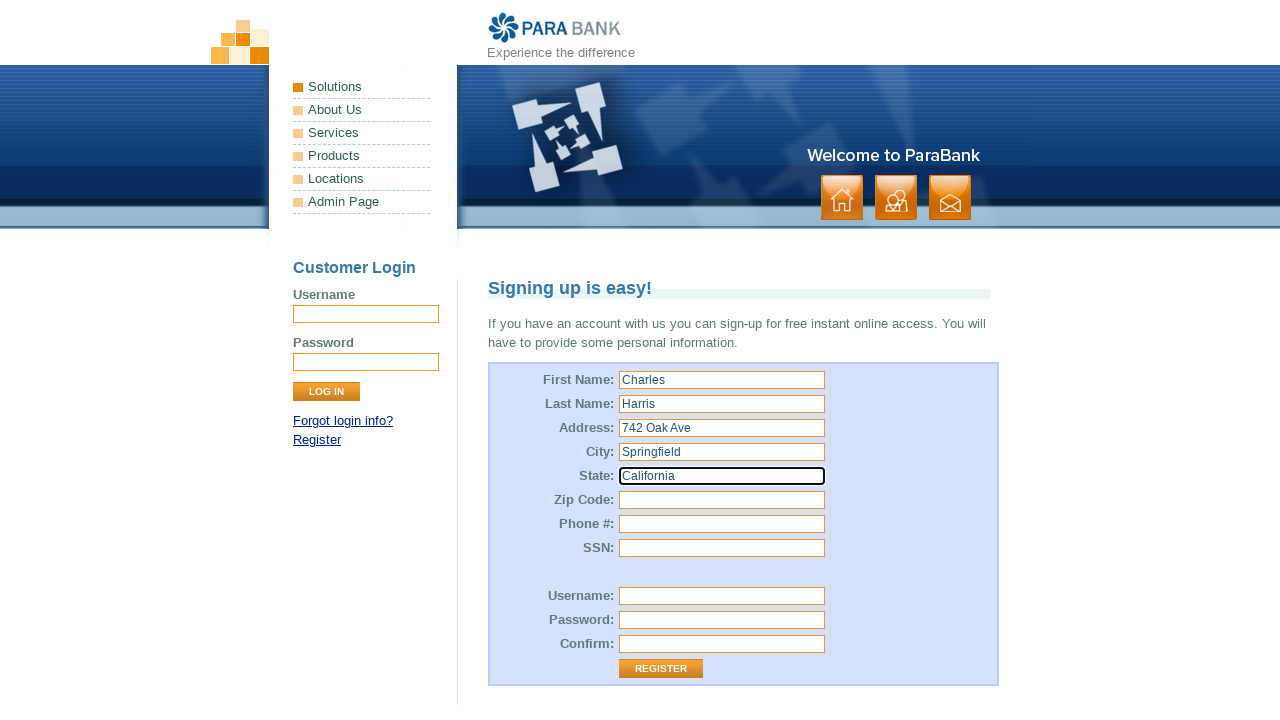

Filled zip code field with '90210' on [id="customer.address.zipCode"]
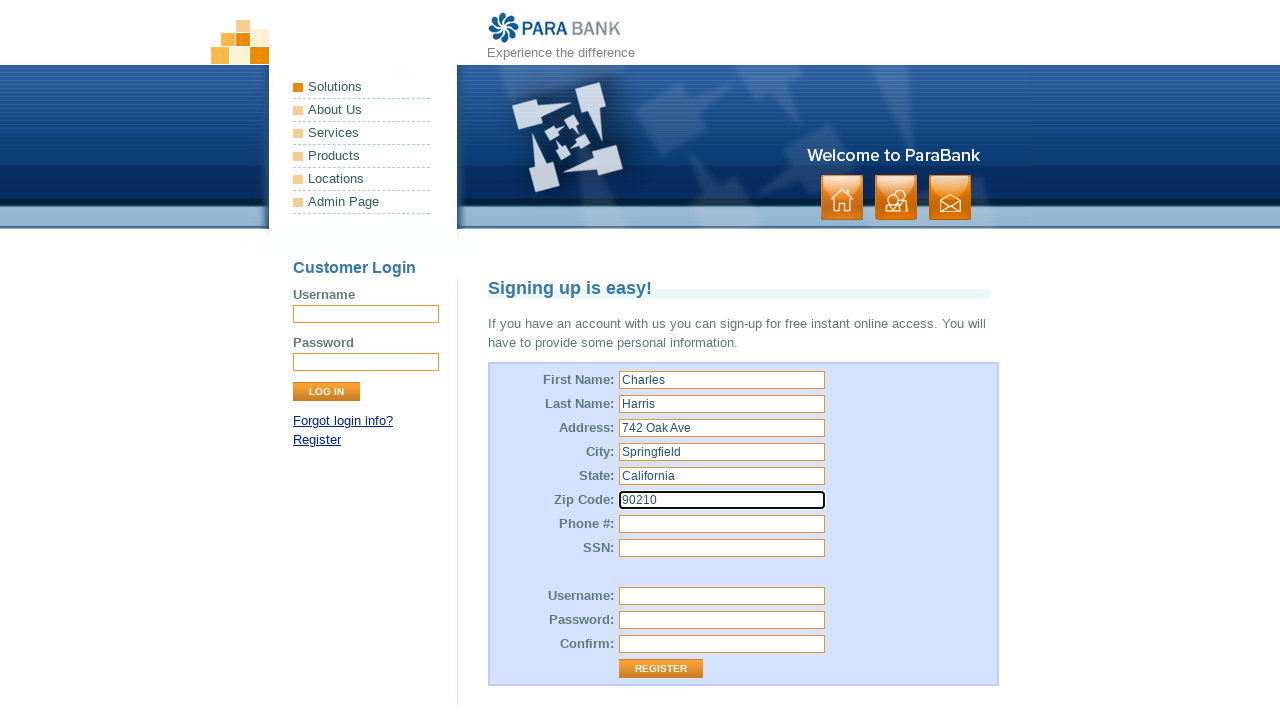

Filled phone number field with '5551234567' on [id="customer.phoneNumber"]
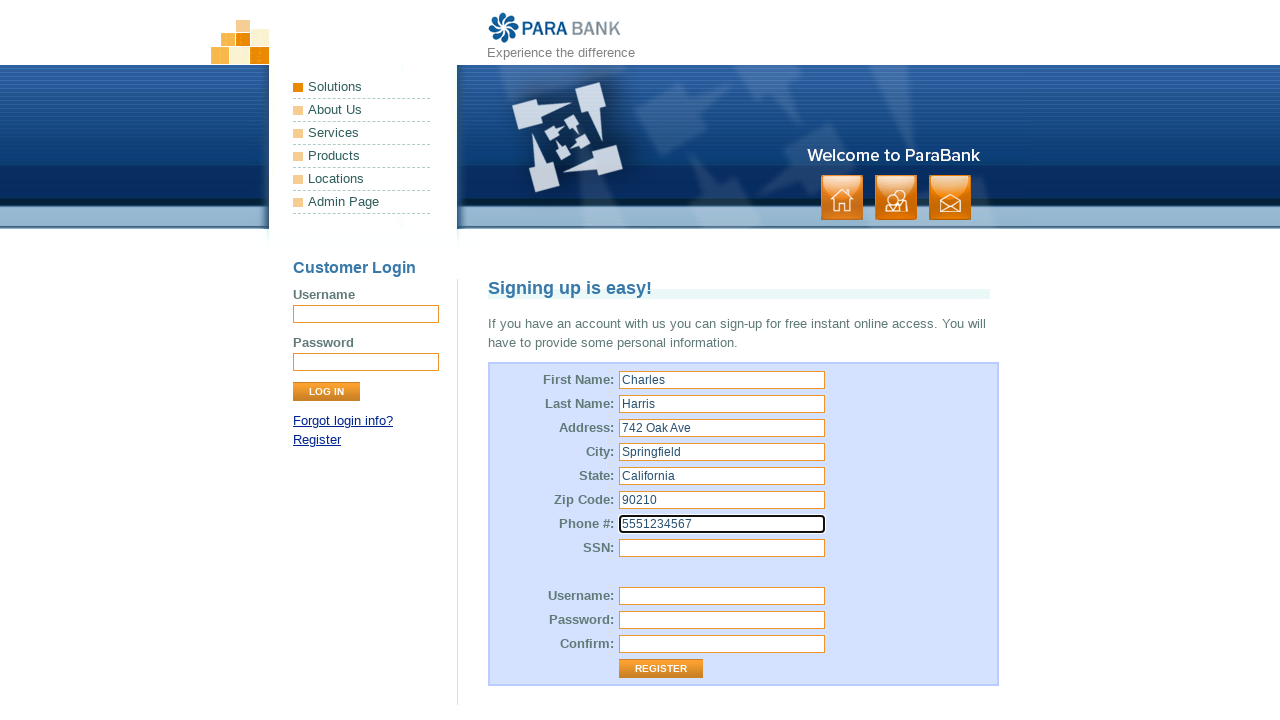

Filled SSN field with '123456789' on [id="customer.ssn"]
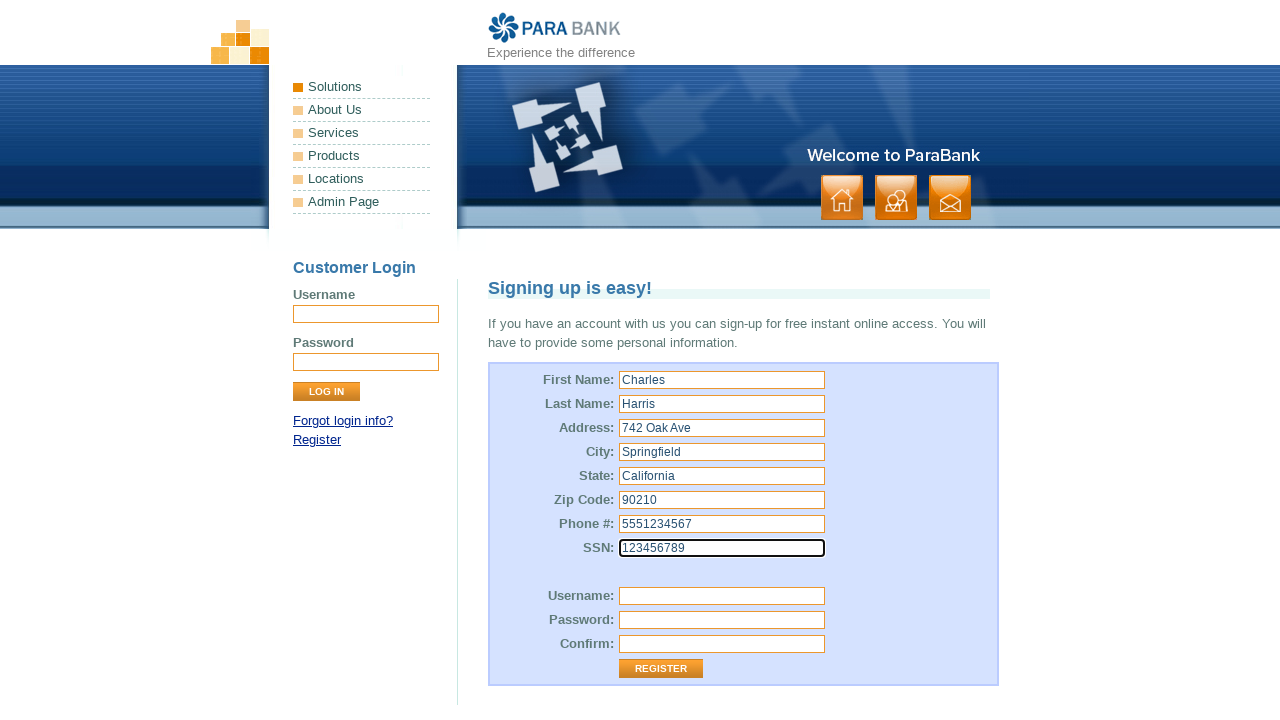

Filled username field with 'testuser8472' on [id="customer.username"]
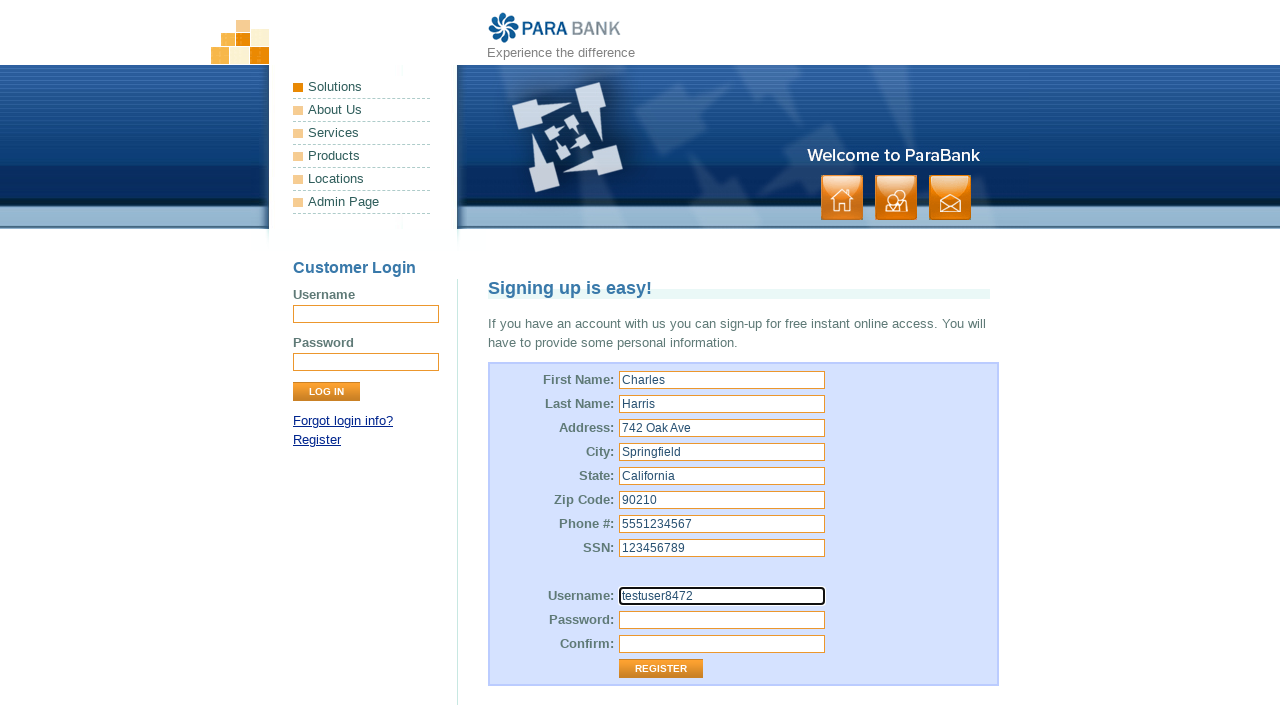

Filled password field with 'securePass1' on [id="customer.password"]
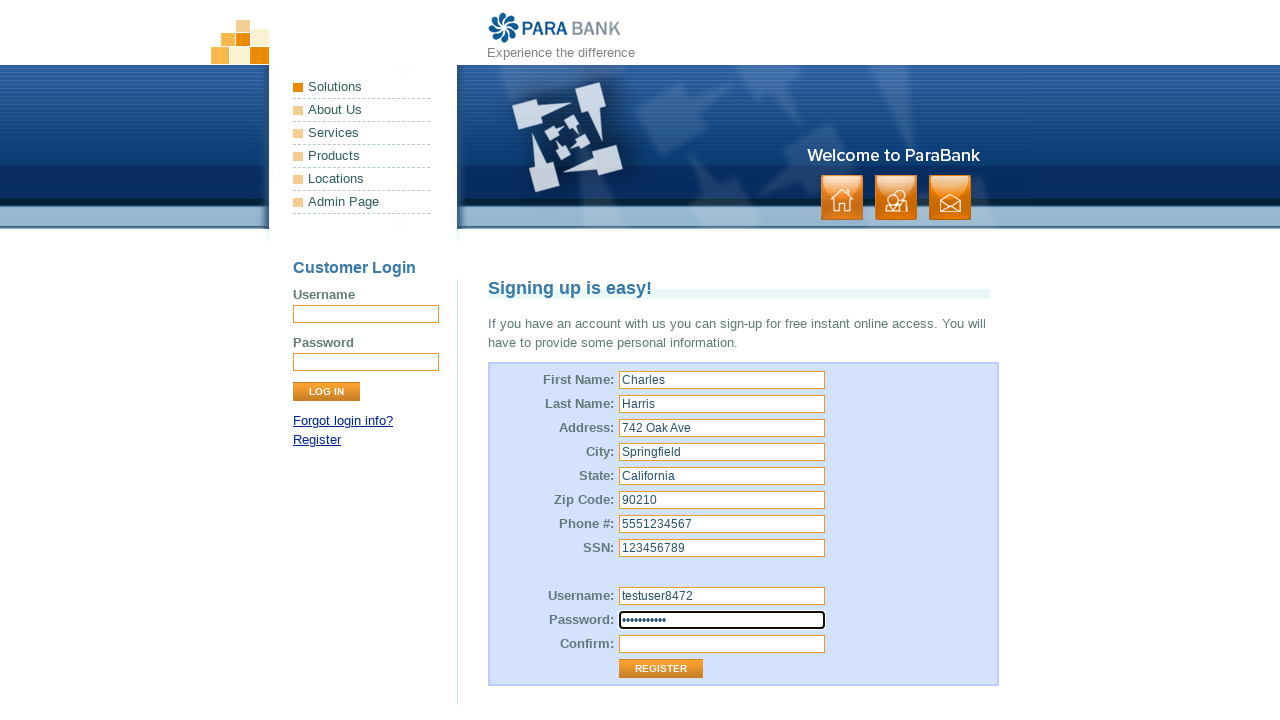

Filled password confirmation field with 'securePass1' on #repeatedPassword
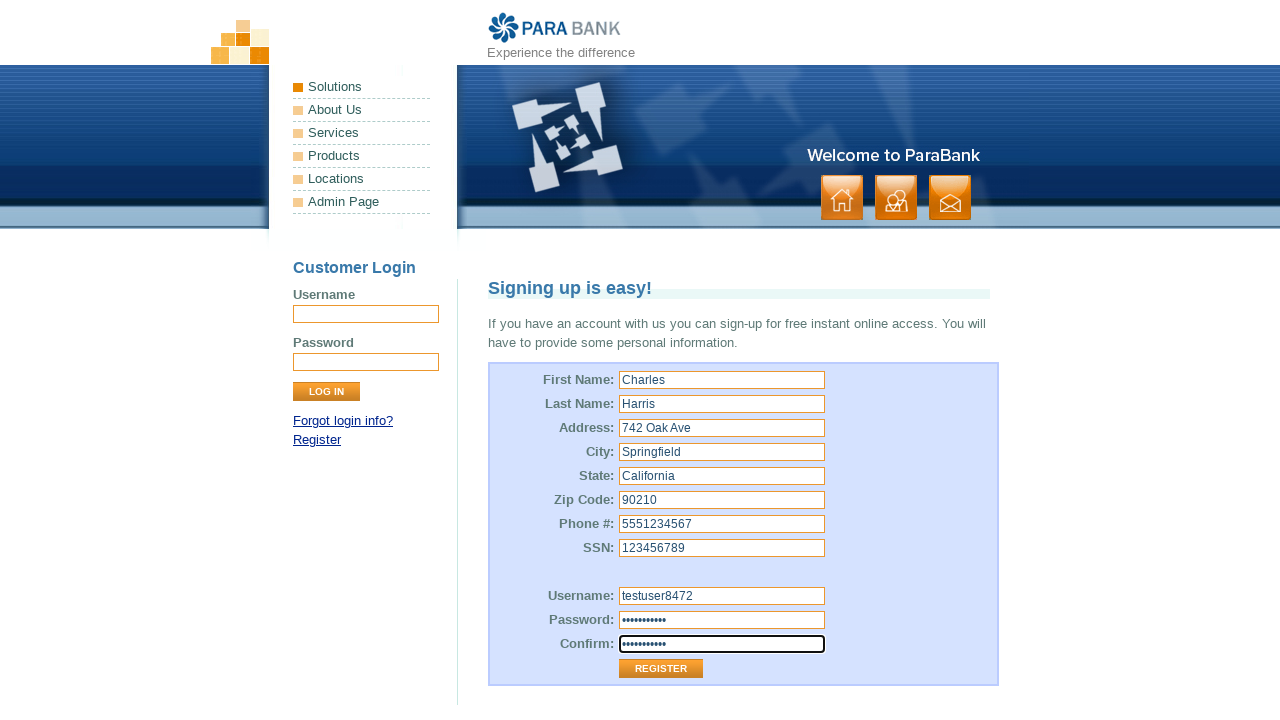

Clicked Register button to submit account registration at (661, 669) on role=button[name='Register']
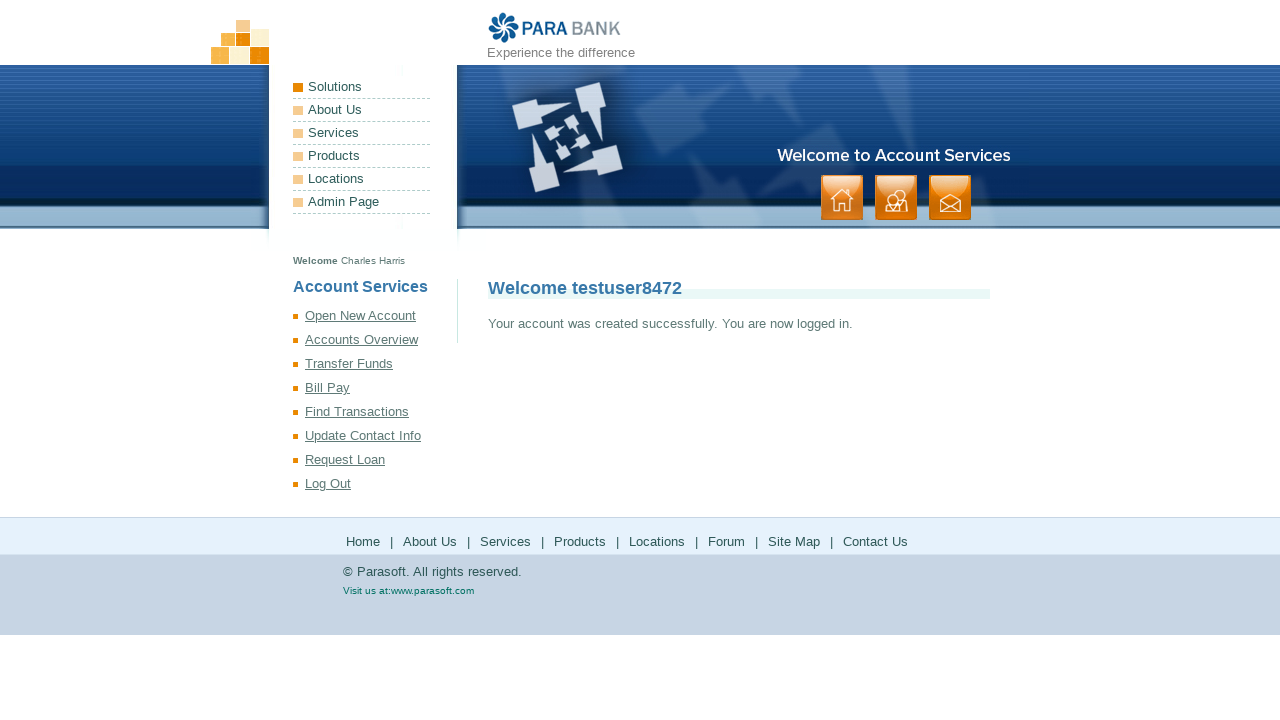

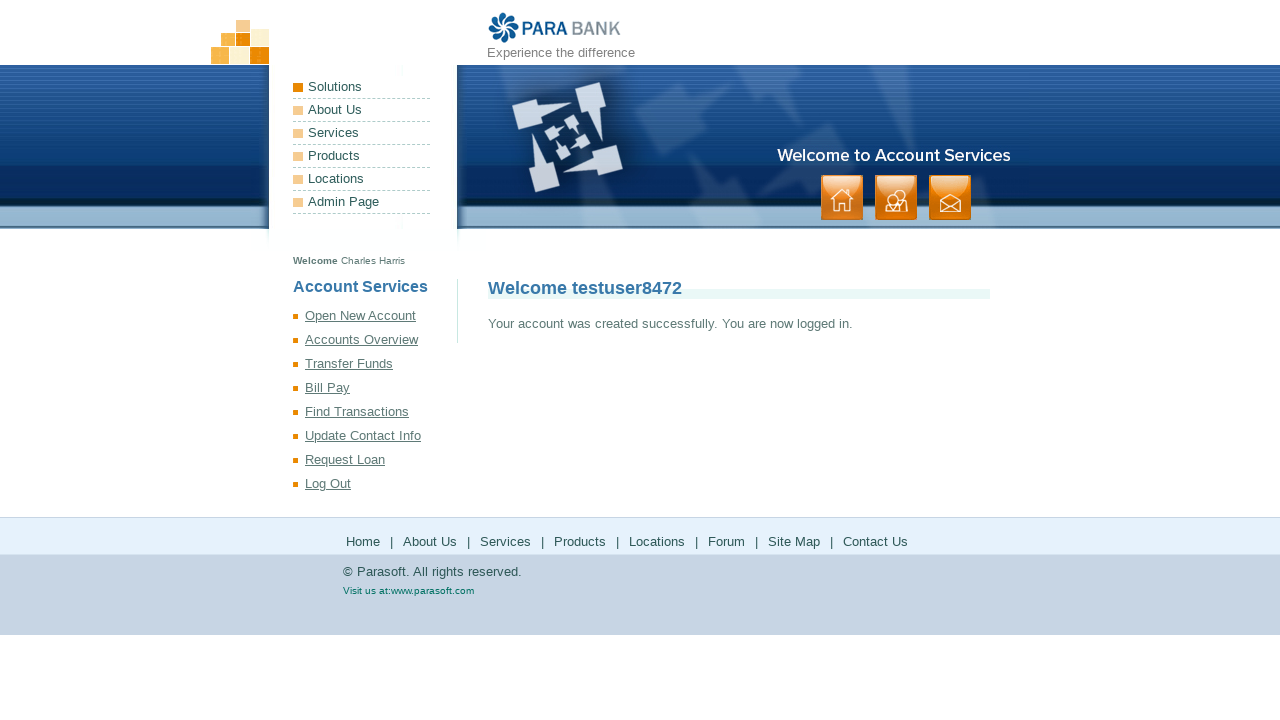